Tests accepting a JavaScript alert by clicking the first alert button, verifying the alert text, clicking OK, and confirming the result message

Starting URL: https://the-internet.herokuapp.com/javascript_alerts

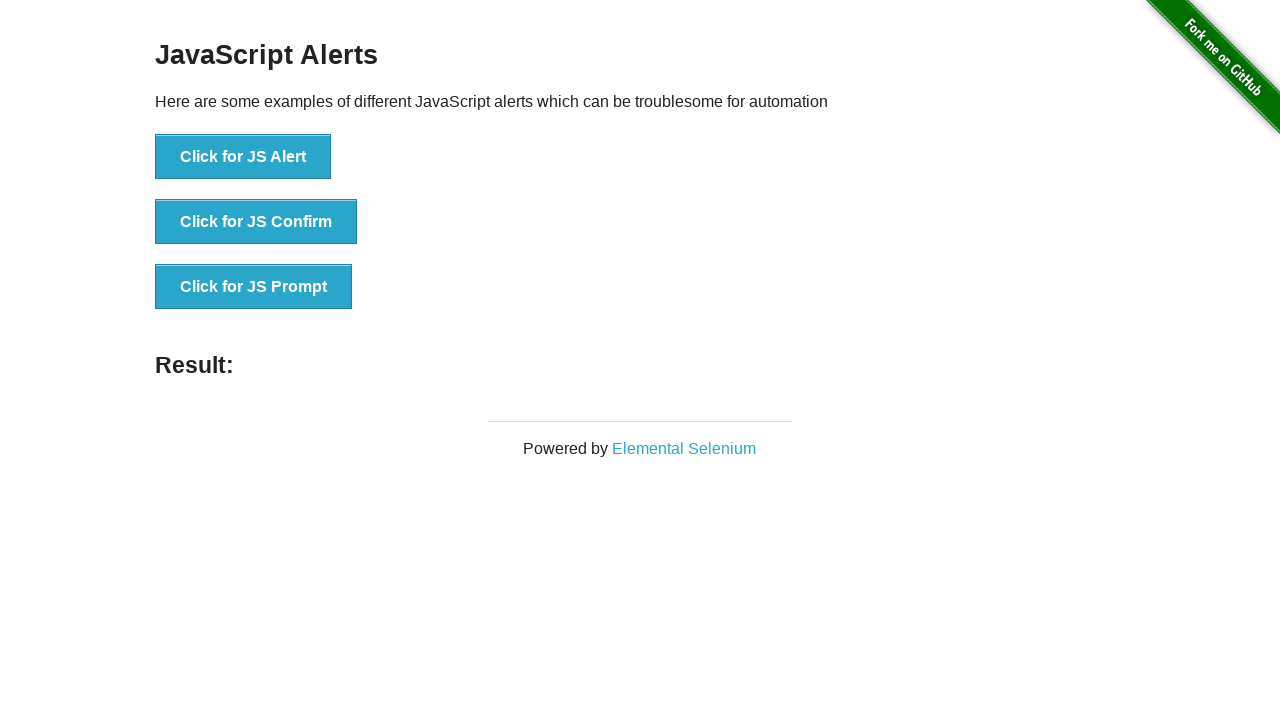

Clicked the first alert button to trigger JavaScript alert at (243, 157) on xpath=//button[@onclick='jsAlert()']
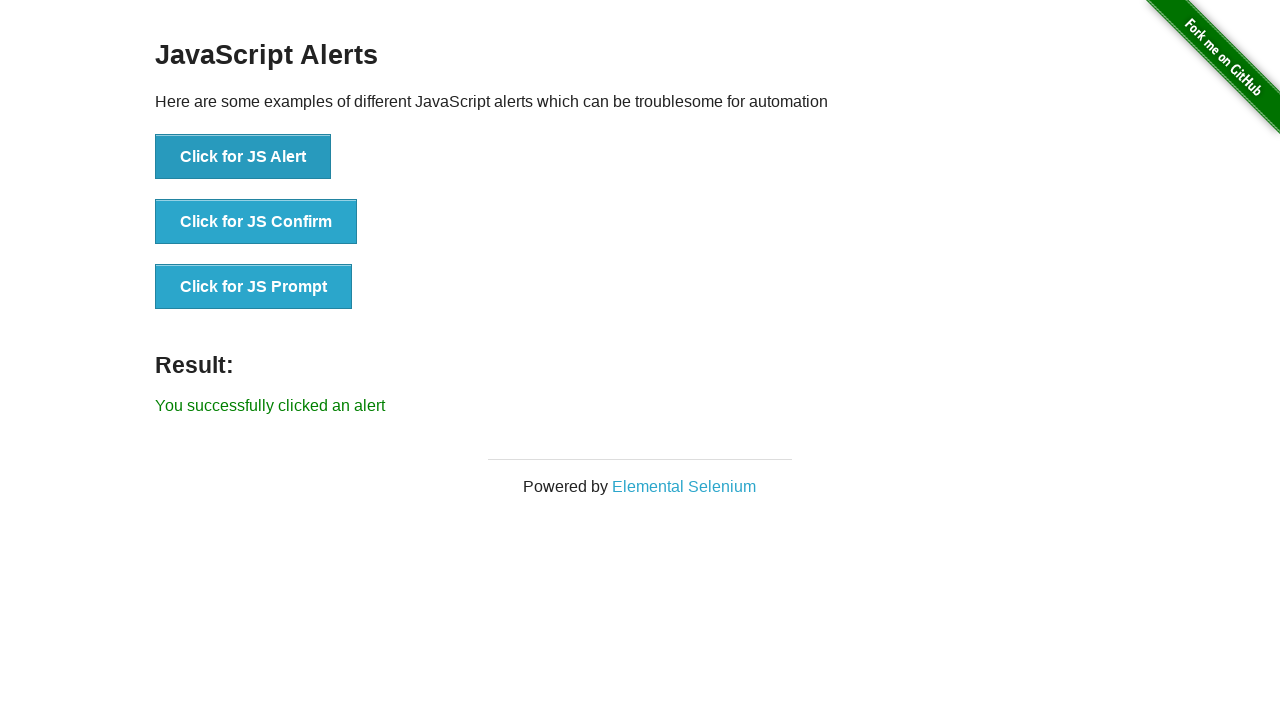

Set up dialog handler to accept alert
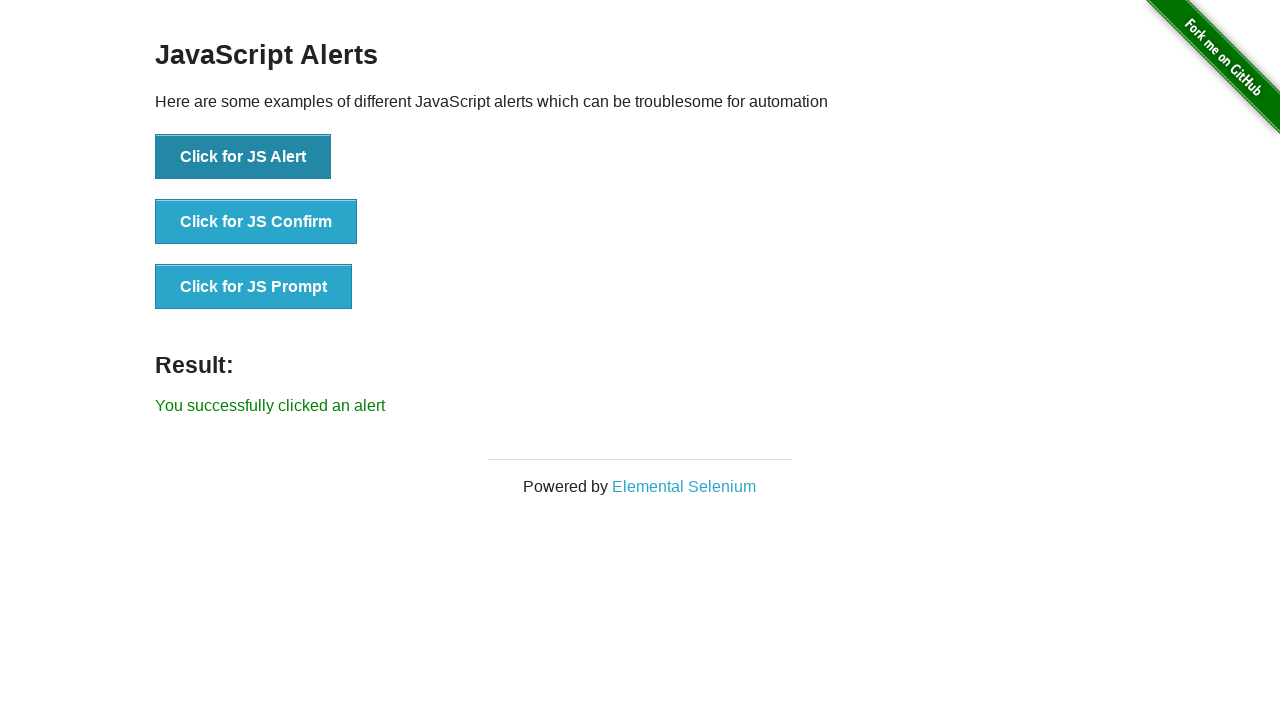

Waited for result message to appear
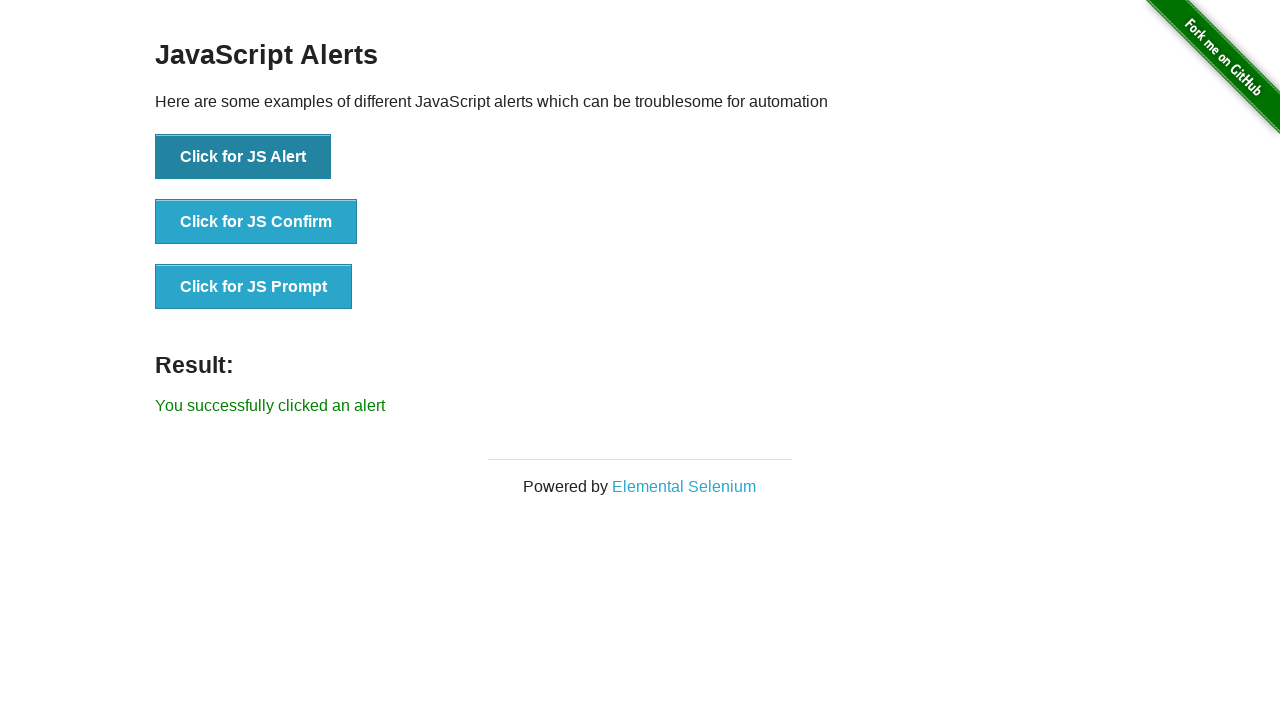

Retrieved result message text
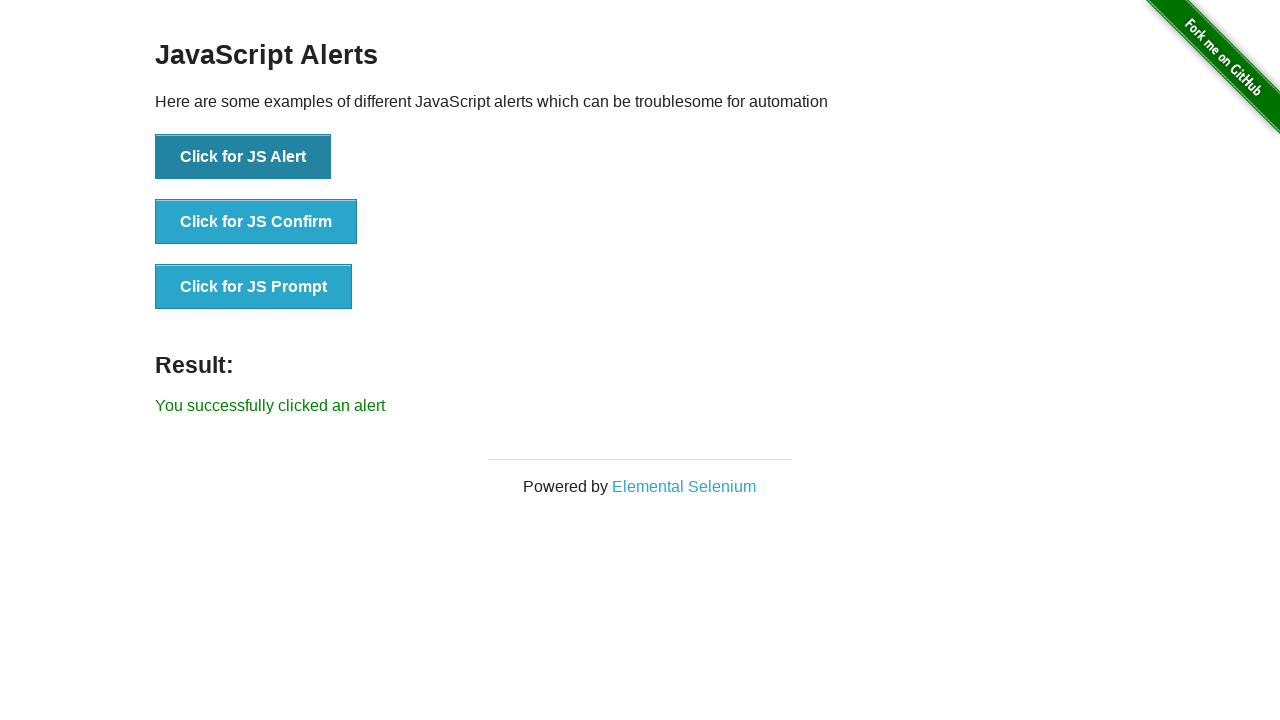

Verified result message matches expected text 'You successfully clicked an alert'
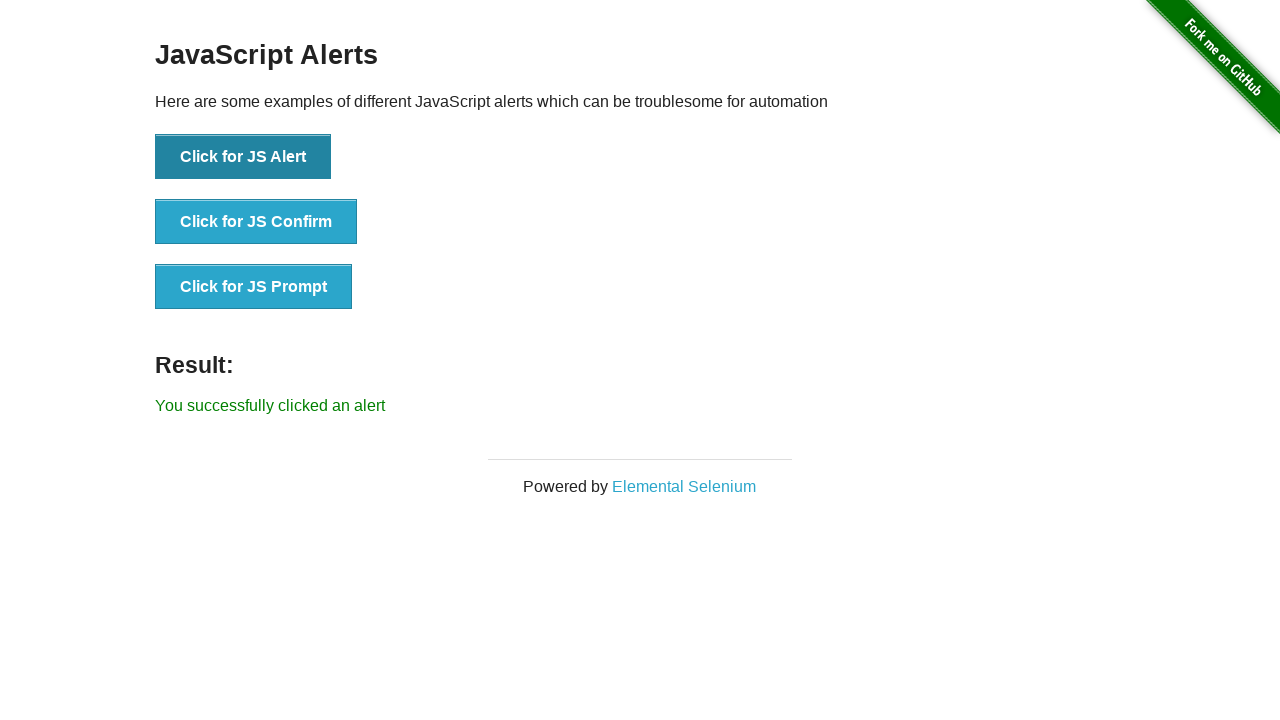

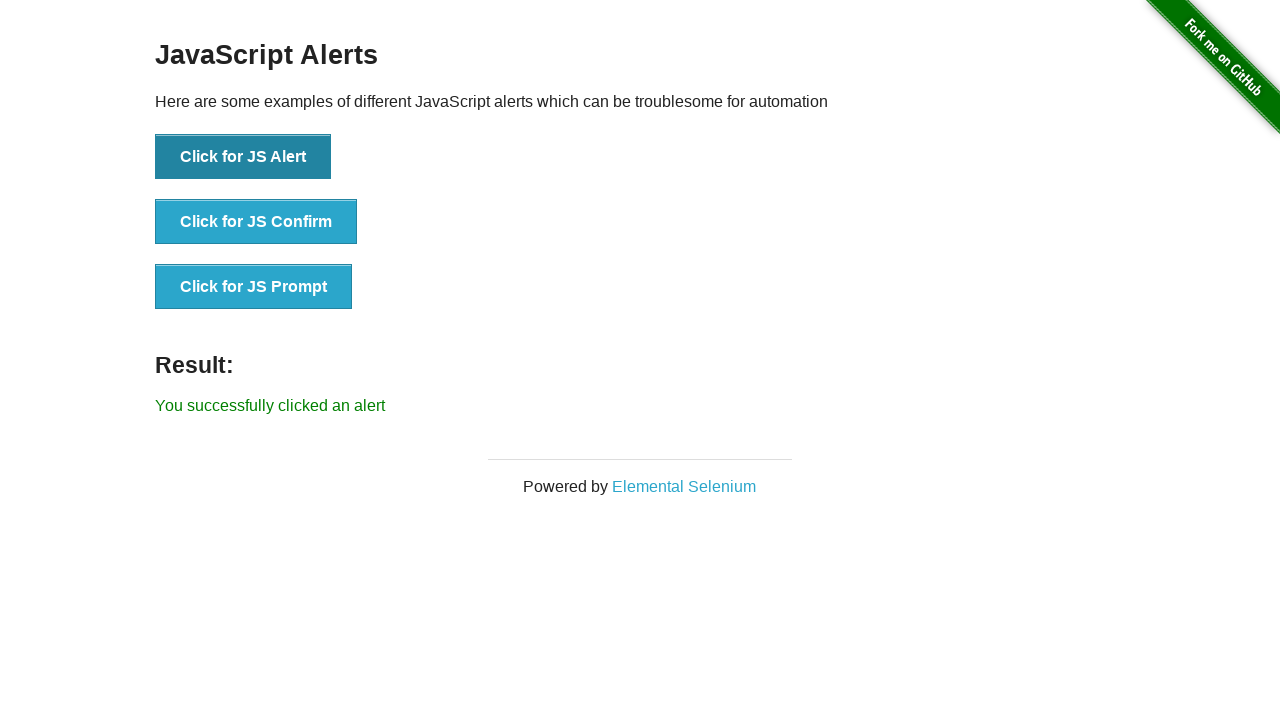